Tests JavaScript alert dismissal by clicking the confirm button, dismissing the alert, and verifying the result message

Starting URL: https://testcenter.techproeducation.com/index.php?page=javascript-alerts

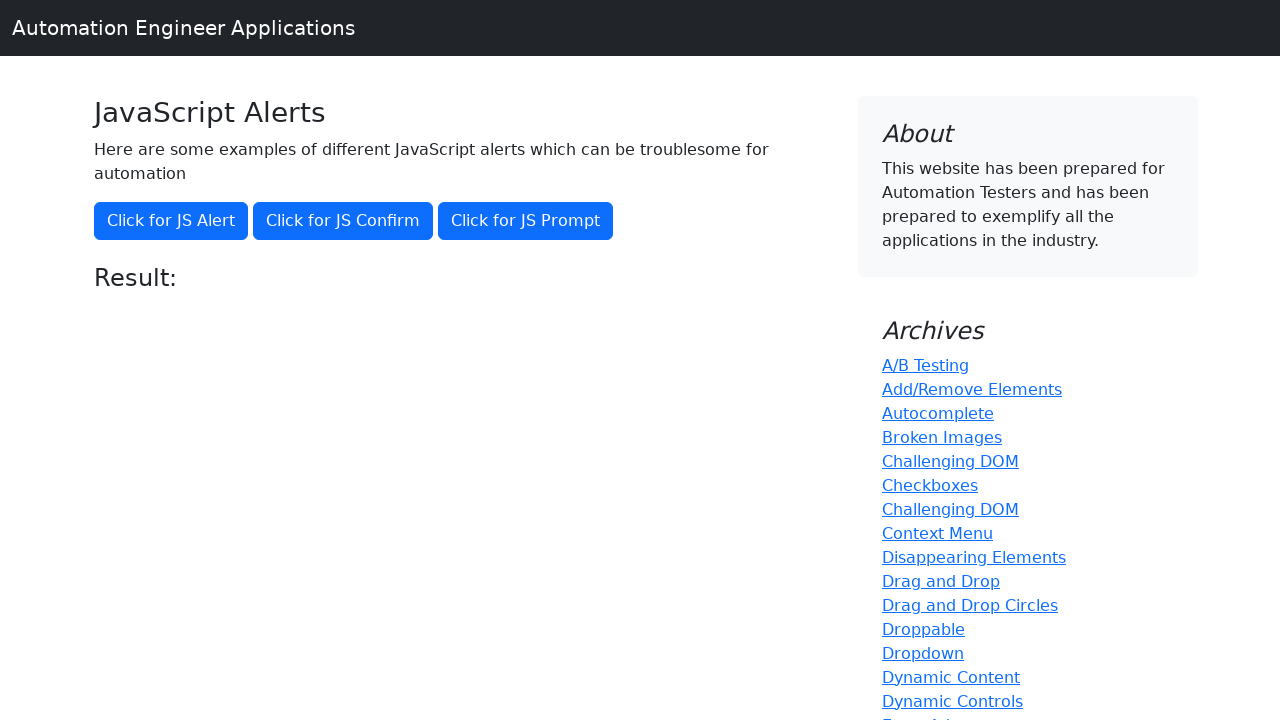

Clicked the confirm alert button to trigger the alert dialog at (343, 221) on xpath=//button[@onclick='jsConfirm()']
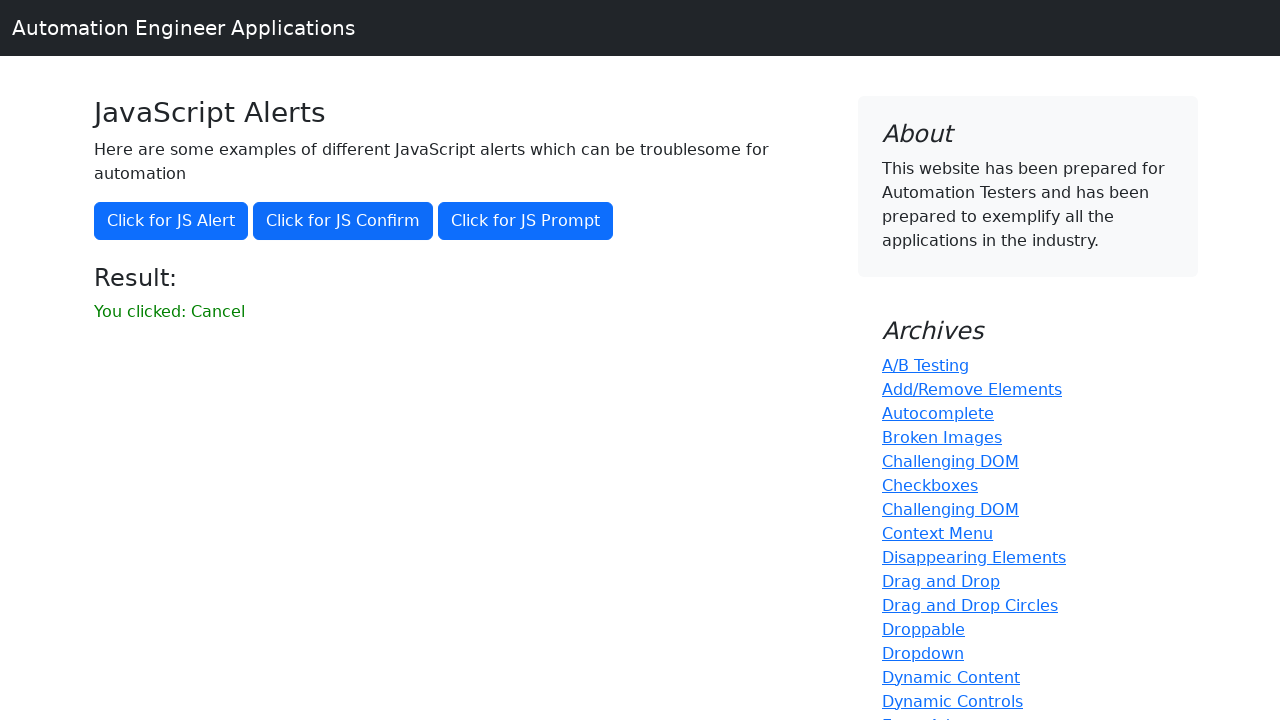

Set up dialog handler to dismiss alert by clicking Cancel
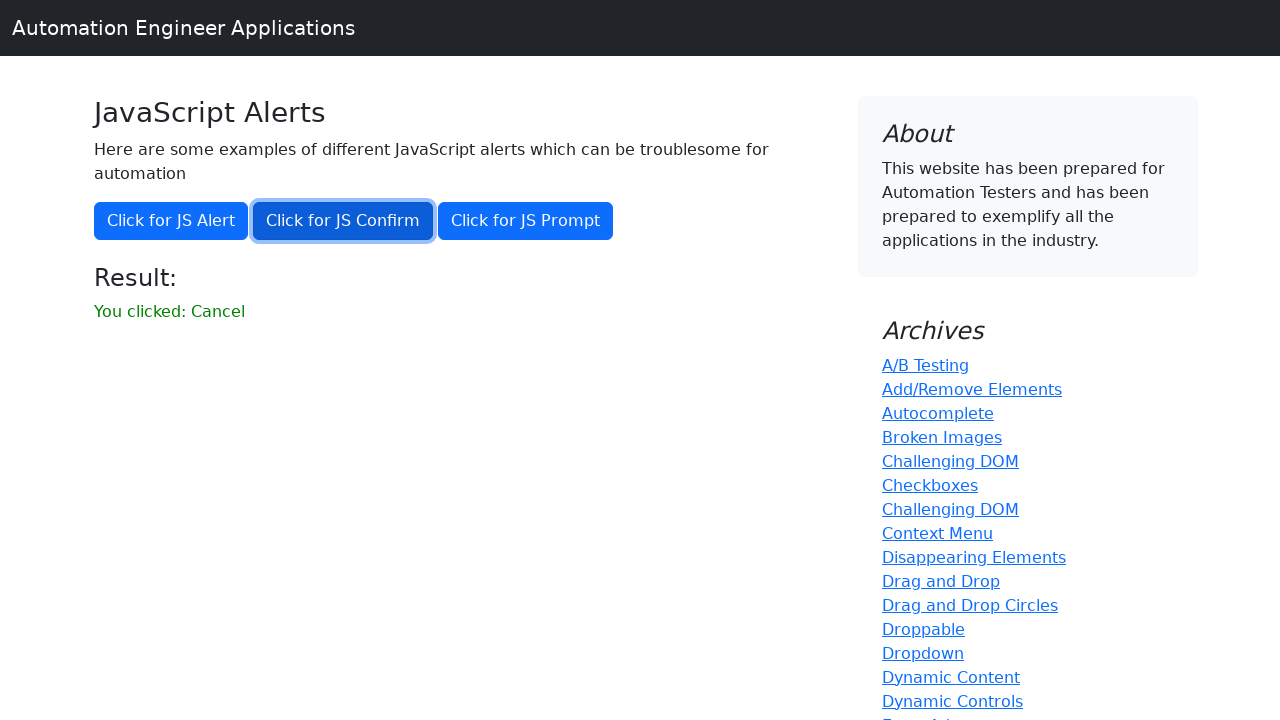

Clicked the confirm alert button again, triggering the alert that will be dismissed at (343, 221) on xpath=//button[@onclick='jsConfirm()']
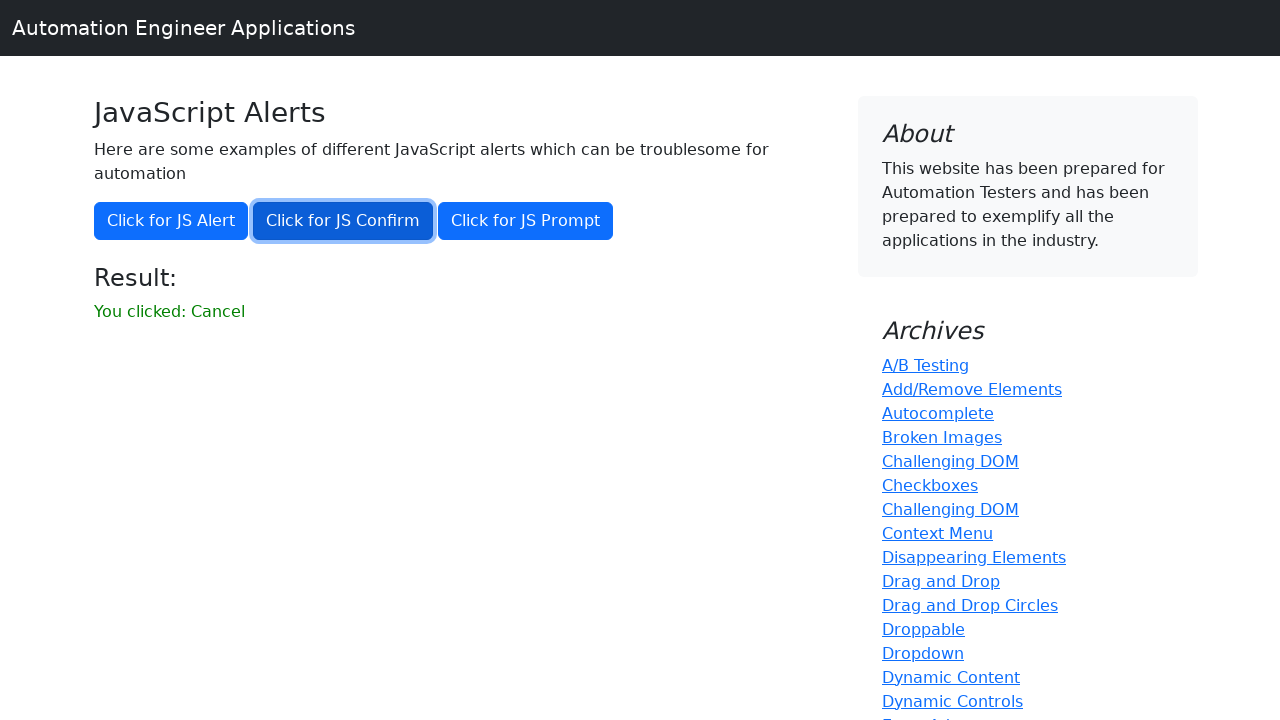

Retrieved the result message text content
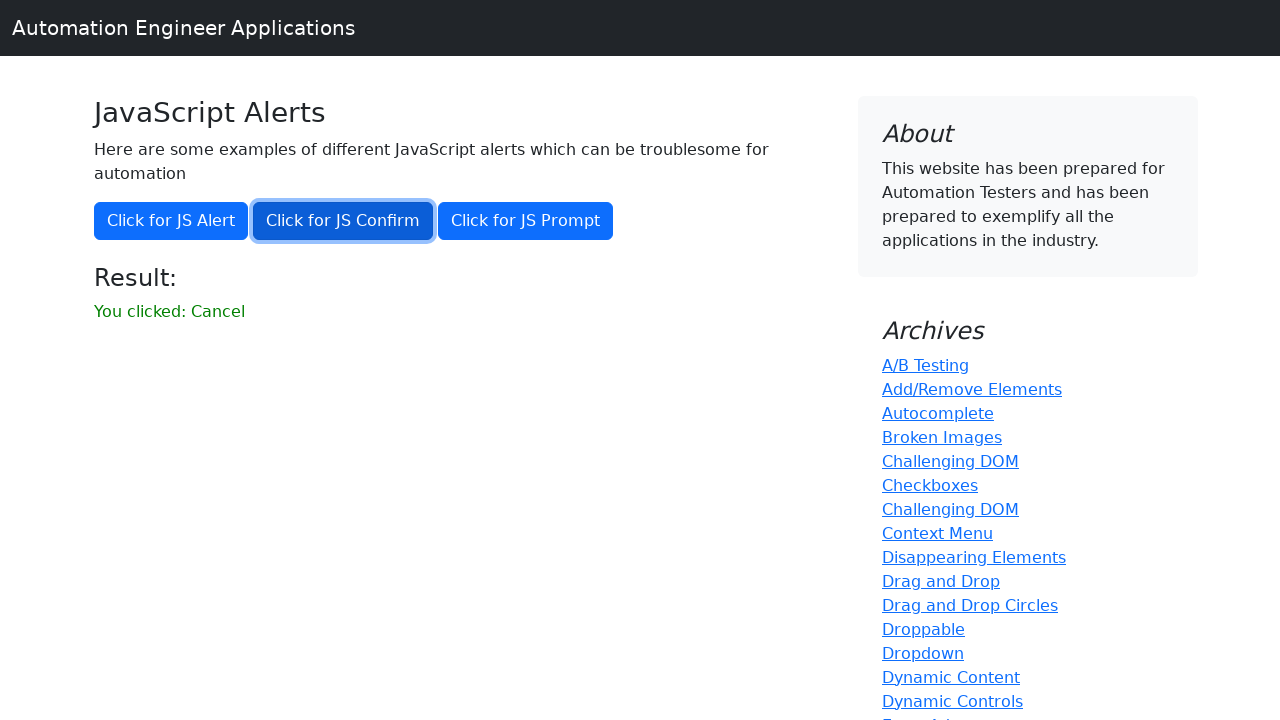

Verified that the result message is 'You clicked: Cancel'
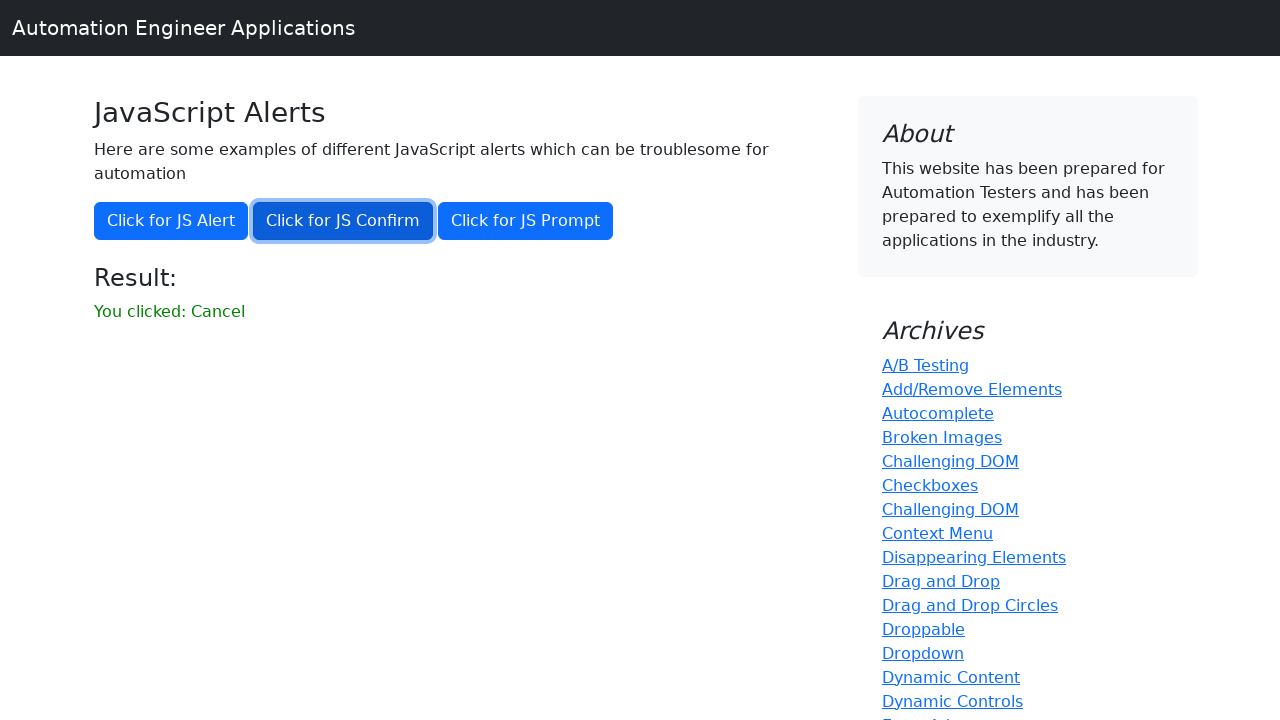

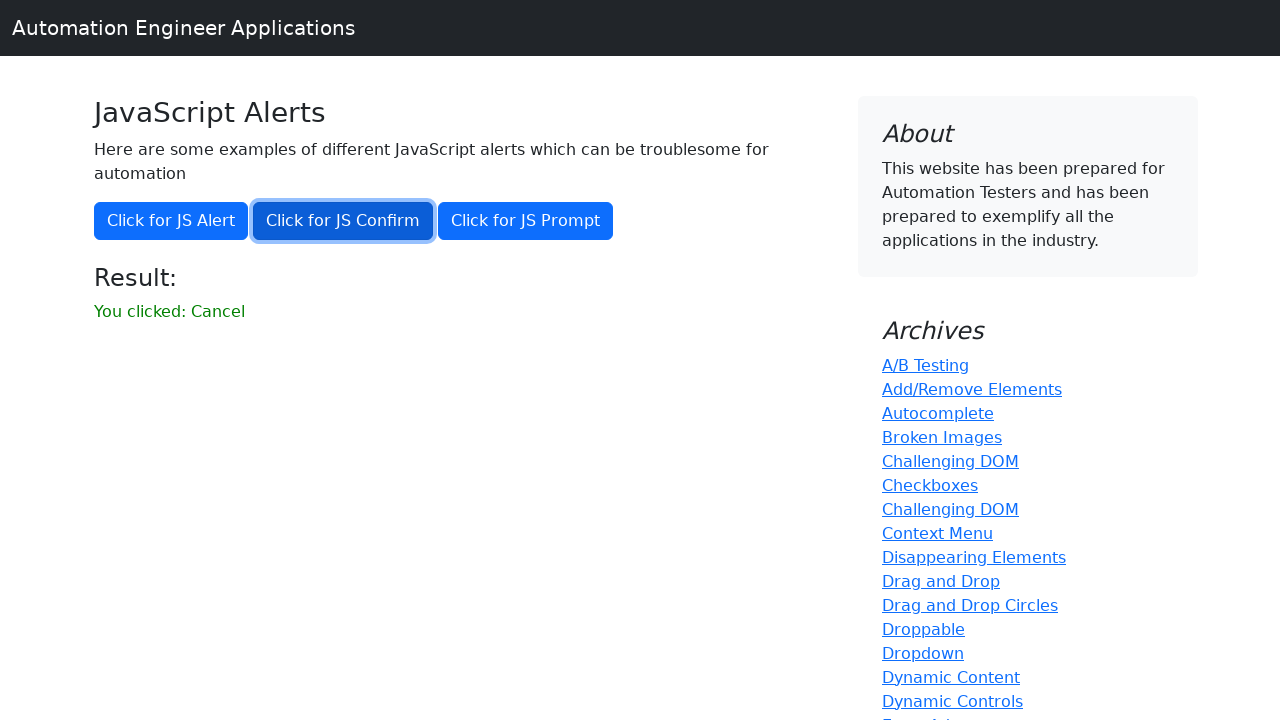